Navigates to a YouTube channel page, maximizes the window, and retrieves the page title

Starting URL: https://youtube.com/satishkakimukkala

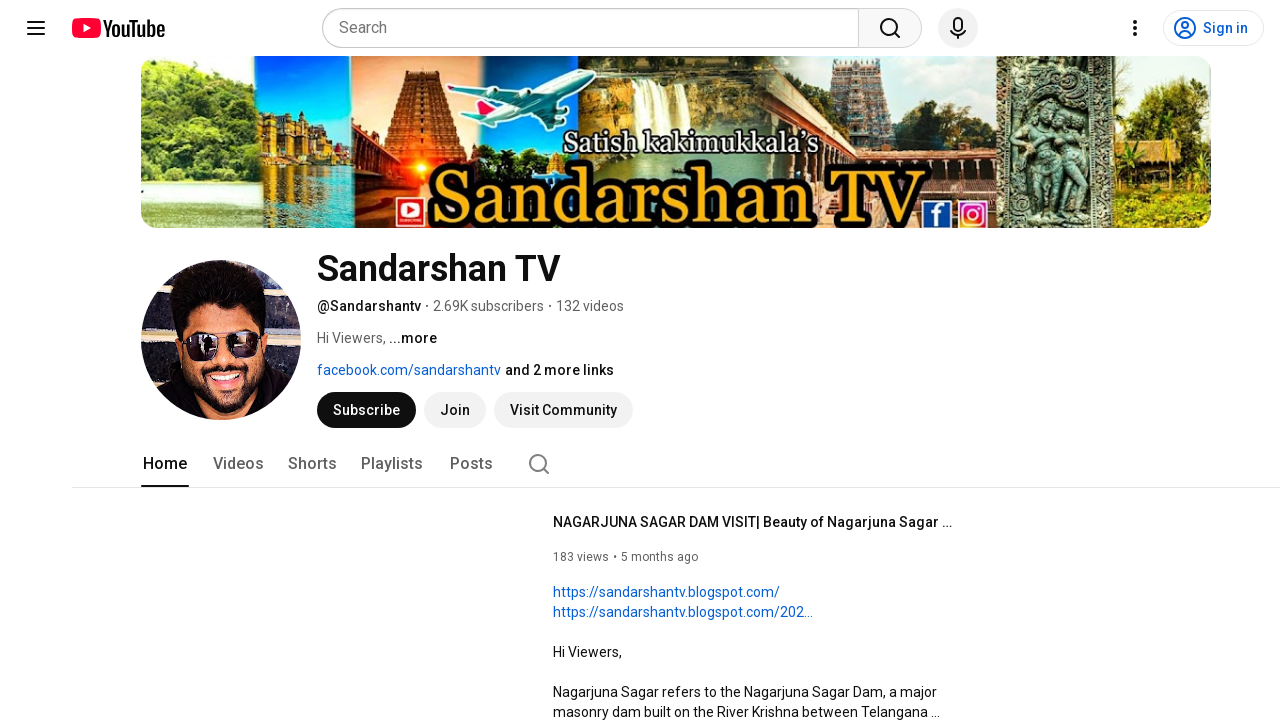

Navigated to YouTube channel https://youtube.com/satishkakimukkala
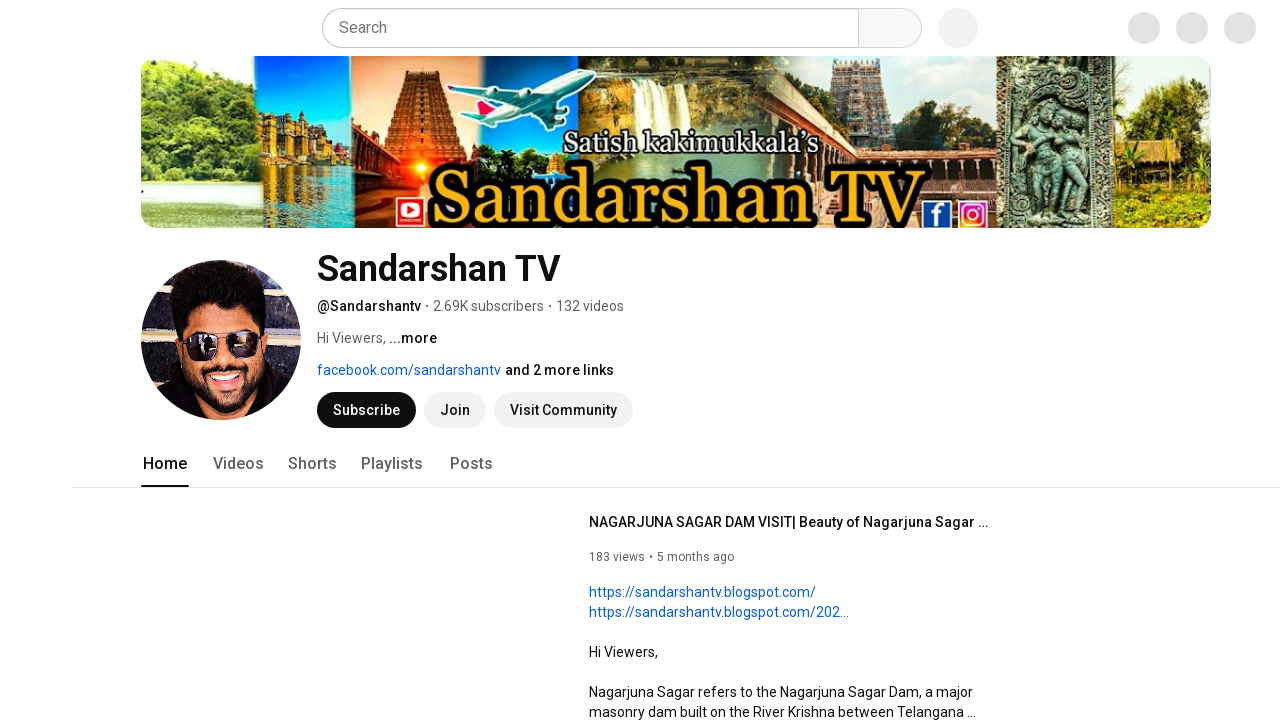

Maximized browser window to 1920x1080
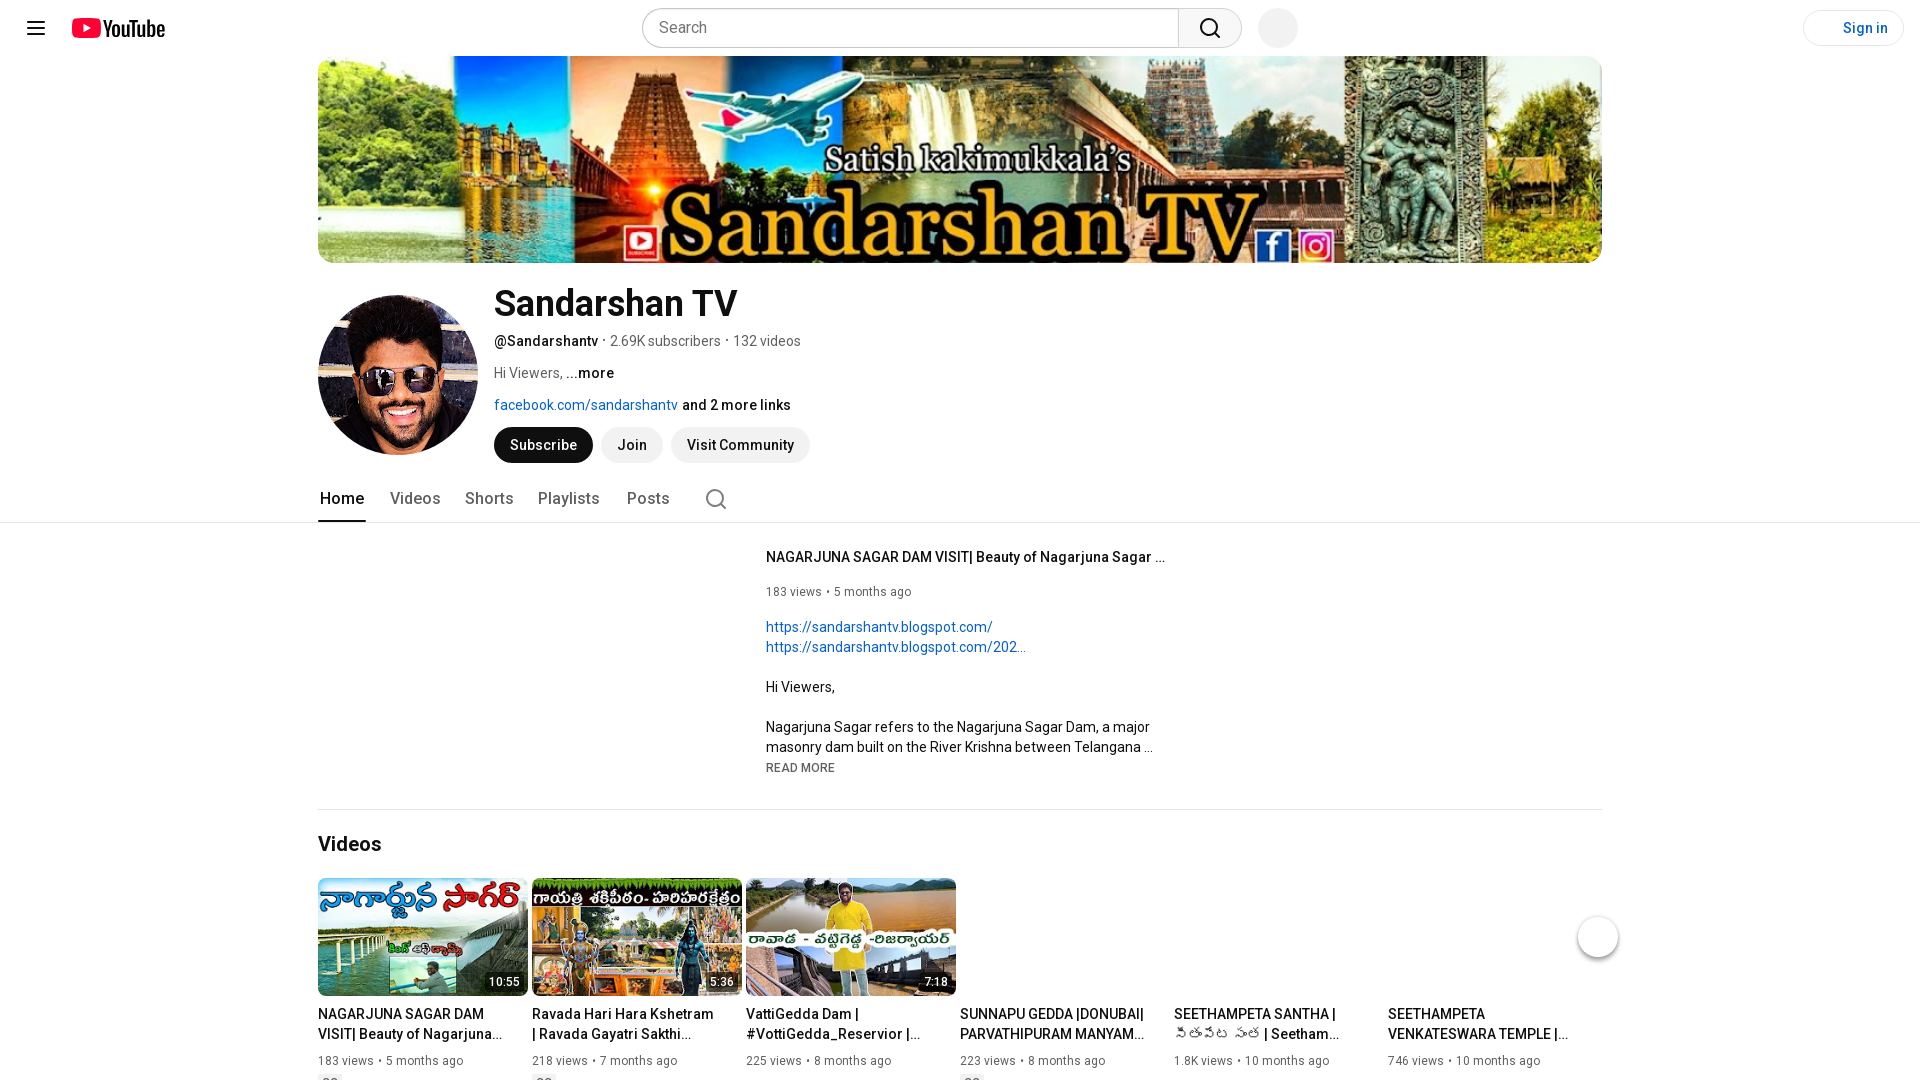

Retrieved page title: Sandarshan TV - YouTube
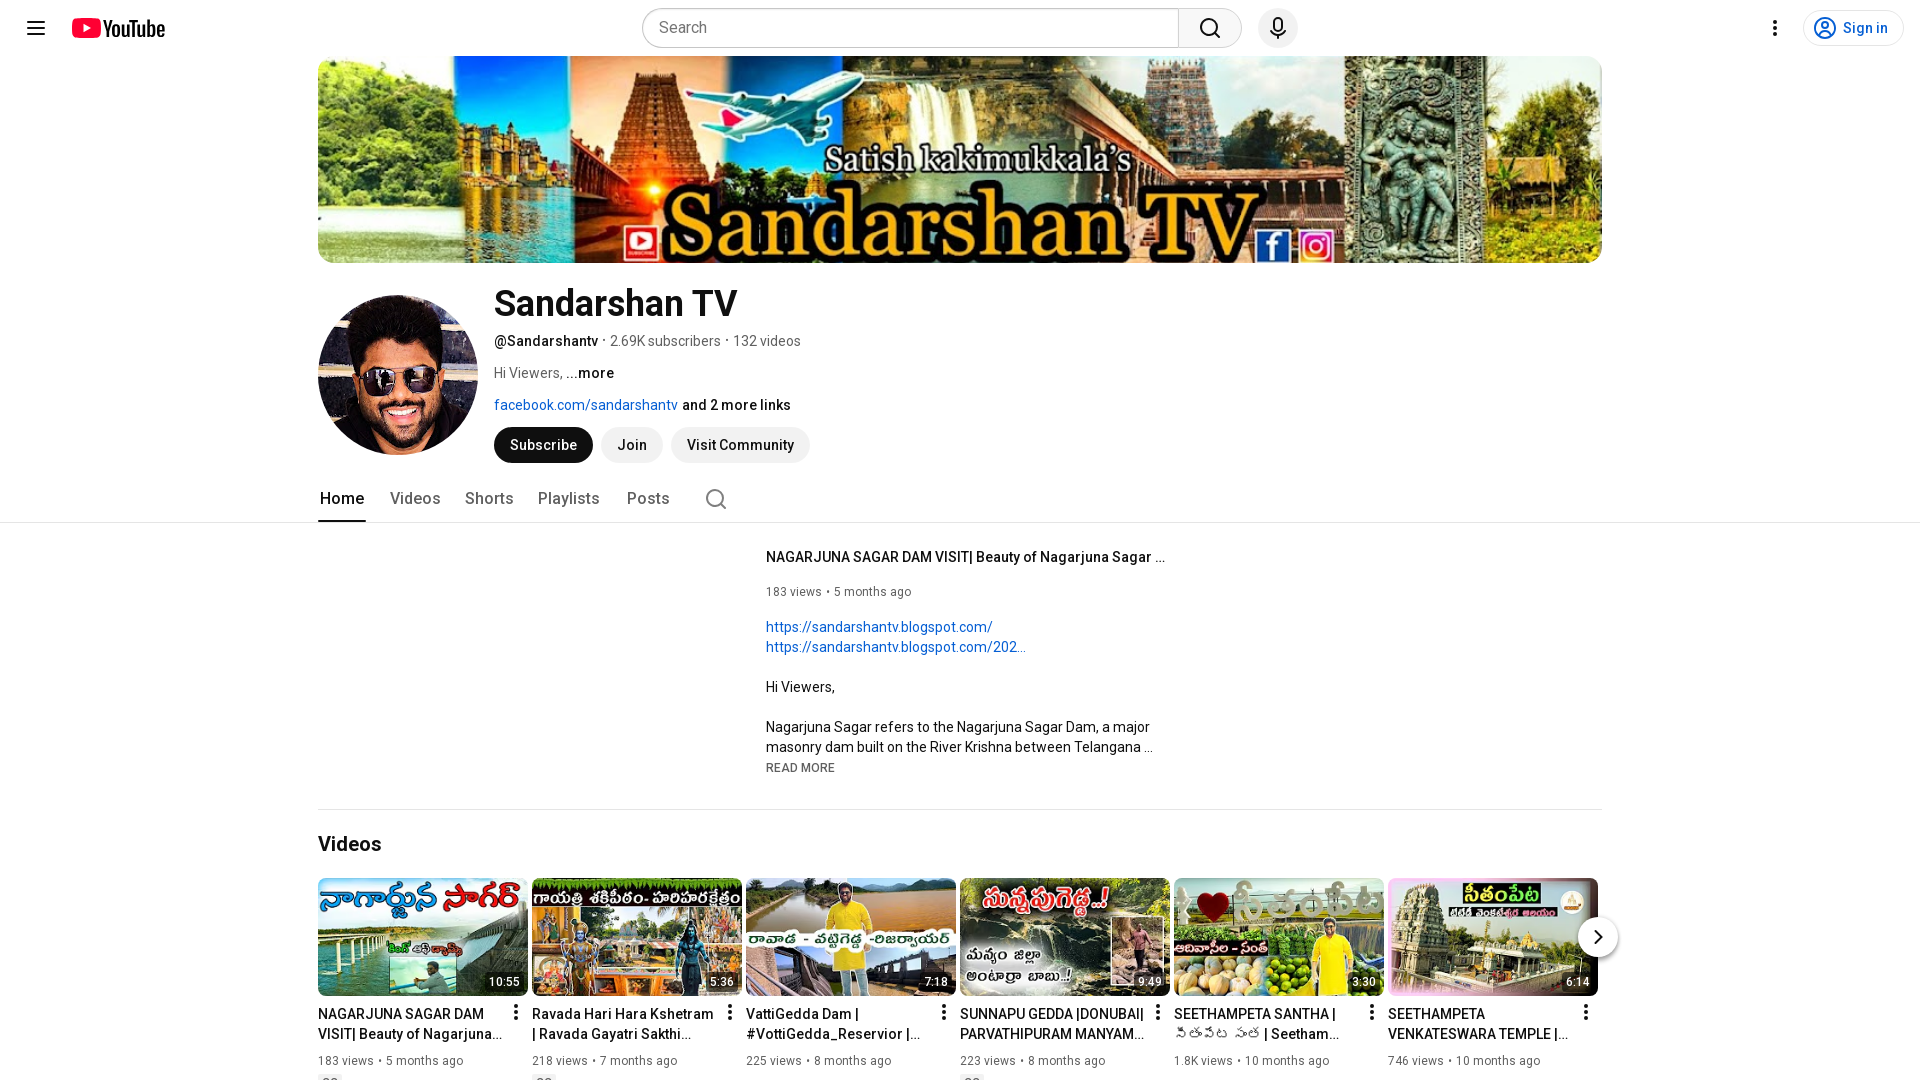

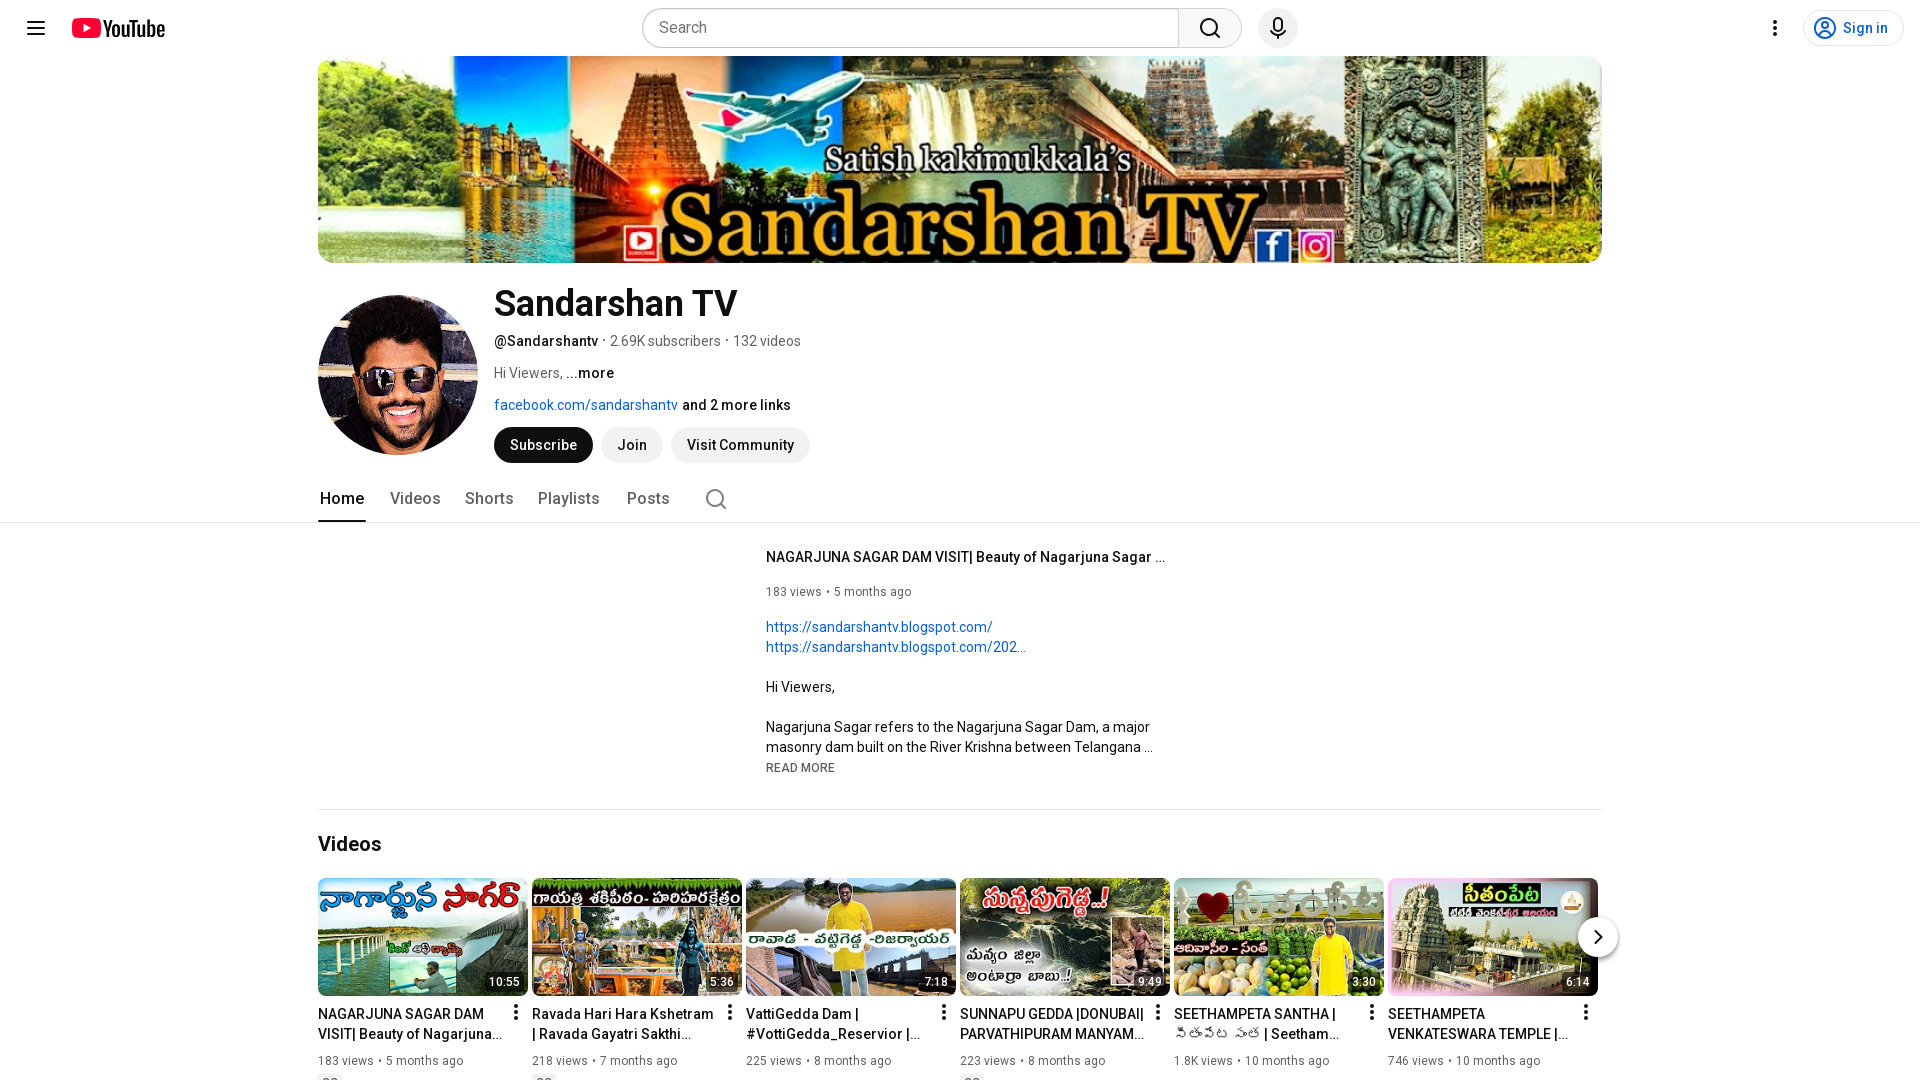